Tests the source/origin input field on SpiceJet website by entering an airport code using both direct input and Actions class

Starting URL: https://www.spicejet.com/

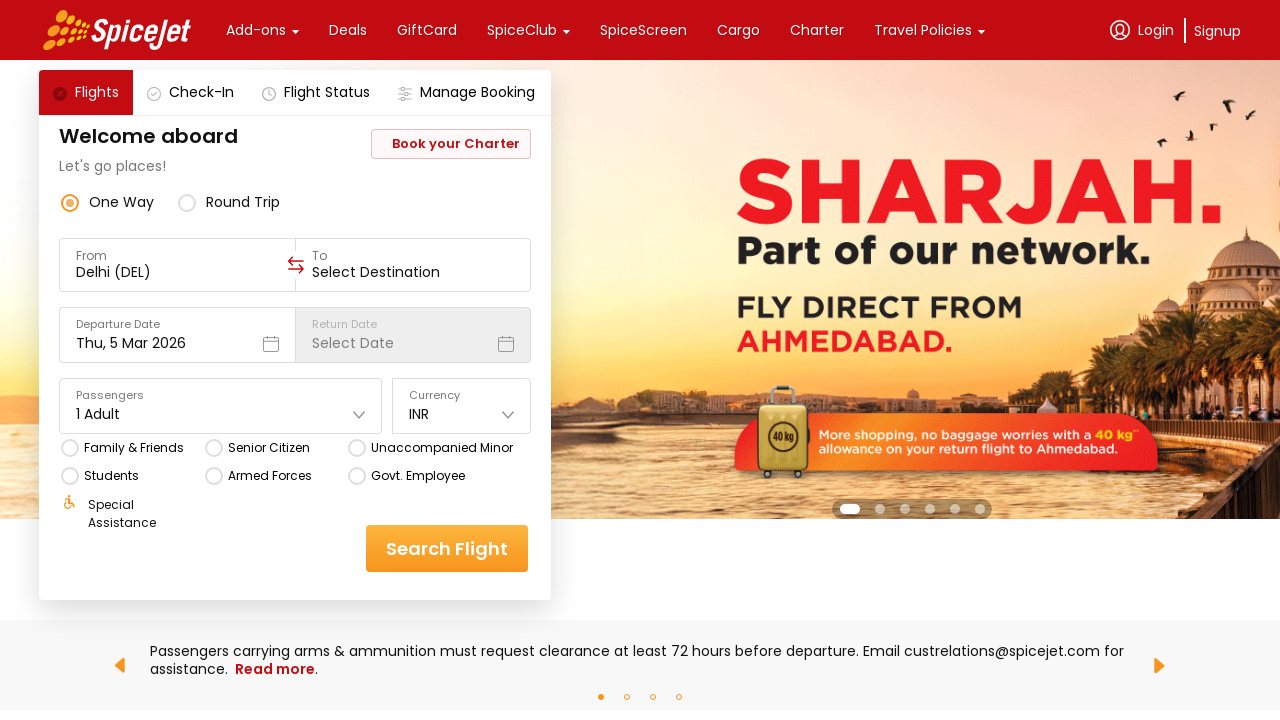

Located the source/origin input field on SpiceJet website
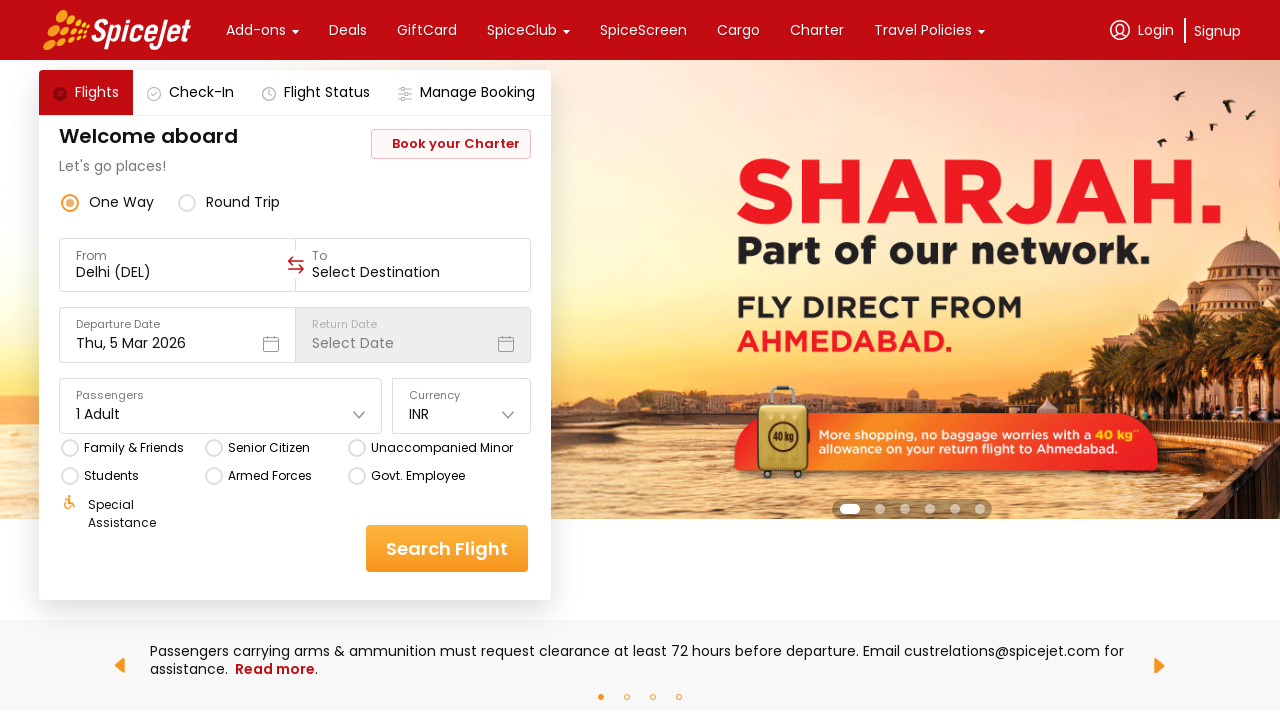

Filled source input field with airport code 'BLR' on xpath=//div[@data-testid='to-testID-origin']/div/div/input
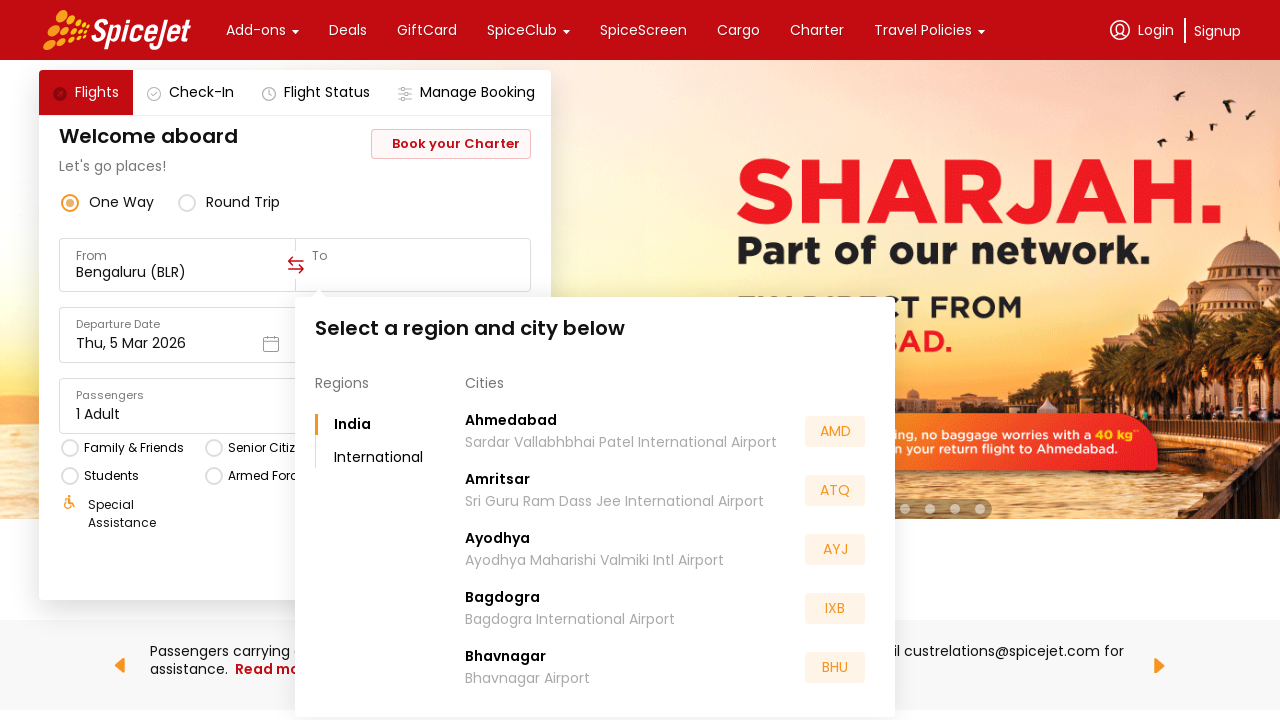

Hovered over the source input field at (178, 272) on xpath=//div[@data-testid='to-testID-origin']/div/div/input
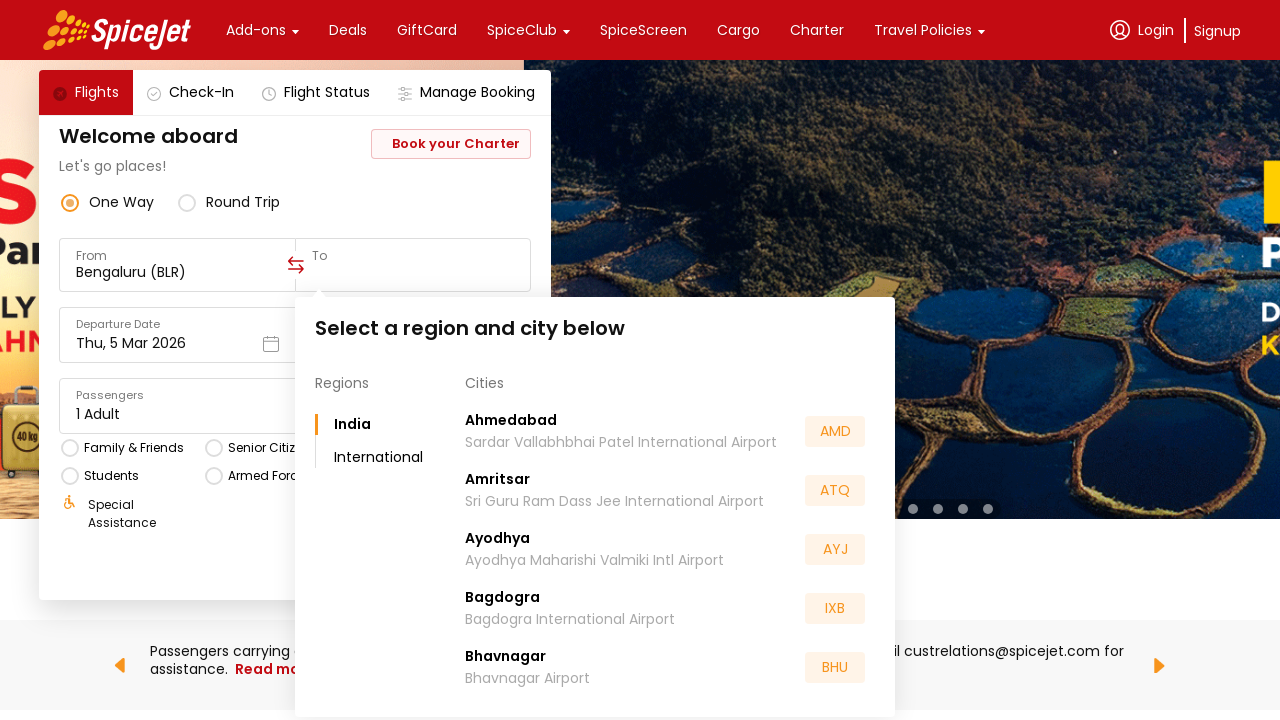

Typed airport code 'BLR' into source input field using Actions class on xpath=//div[@data-testid='to-testID-origin']/div/div/input
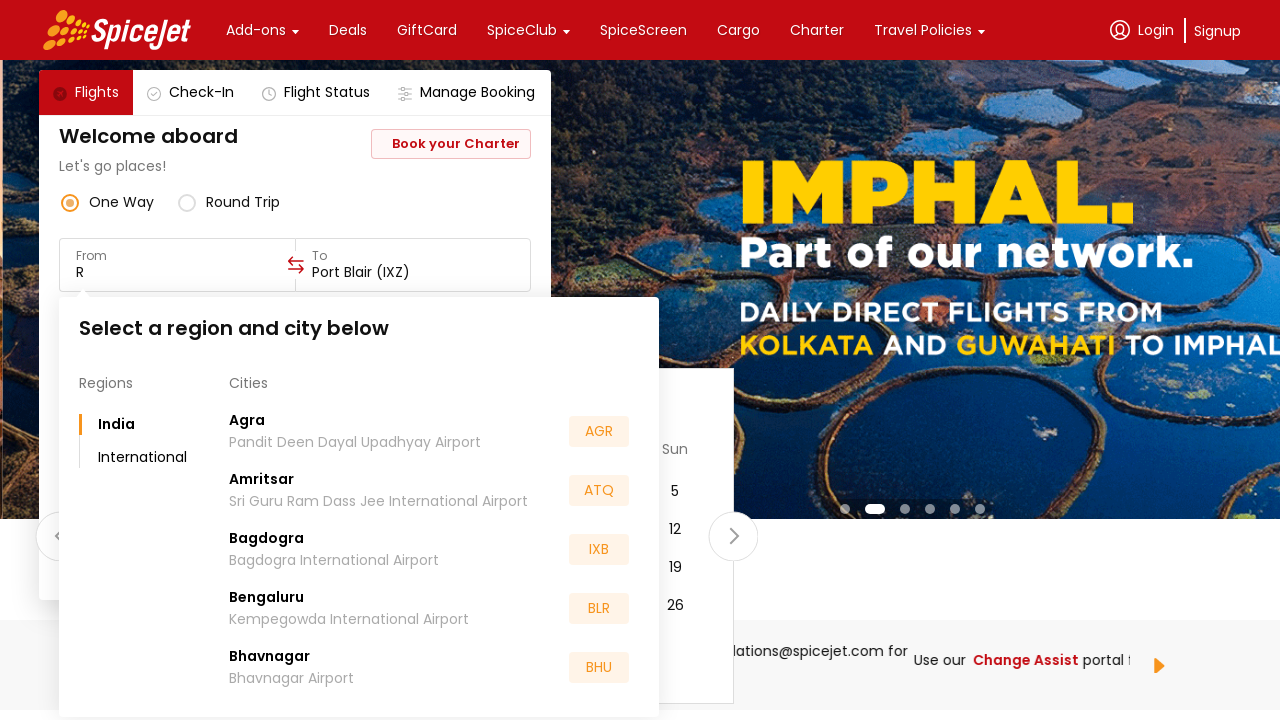

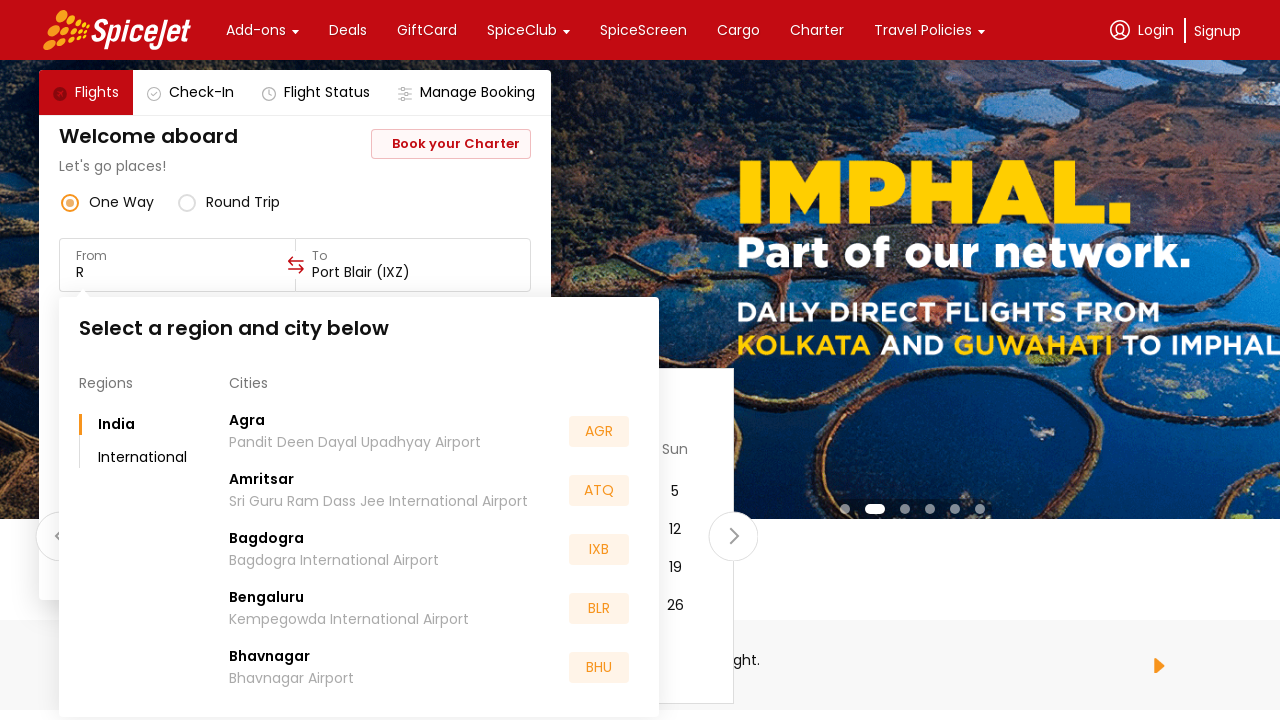